Selects checkboxes in table rows where gender is "female"

Starting URL: https://vins-udemy.s3.amazonaws.com/java/html/java8-stream-table.html

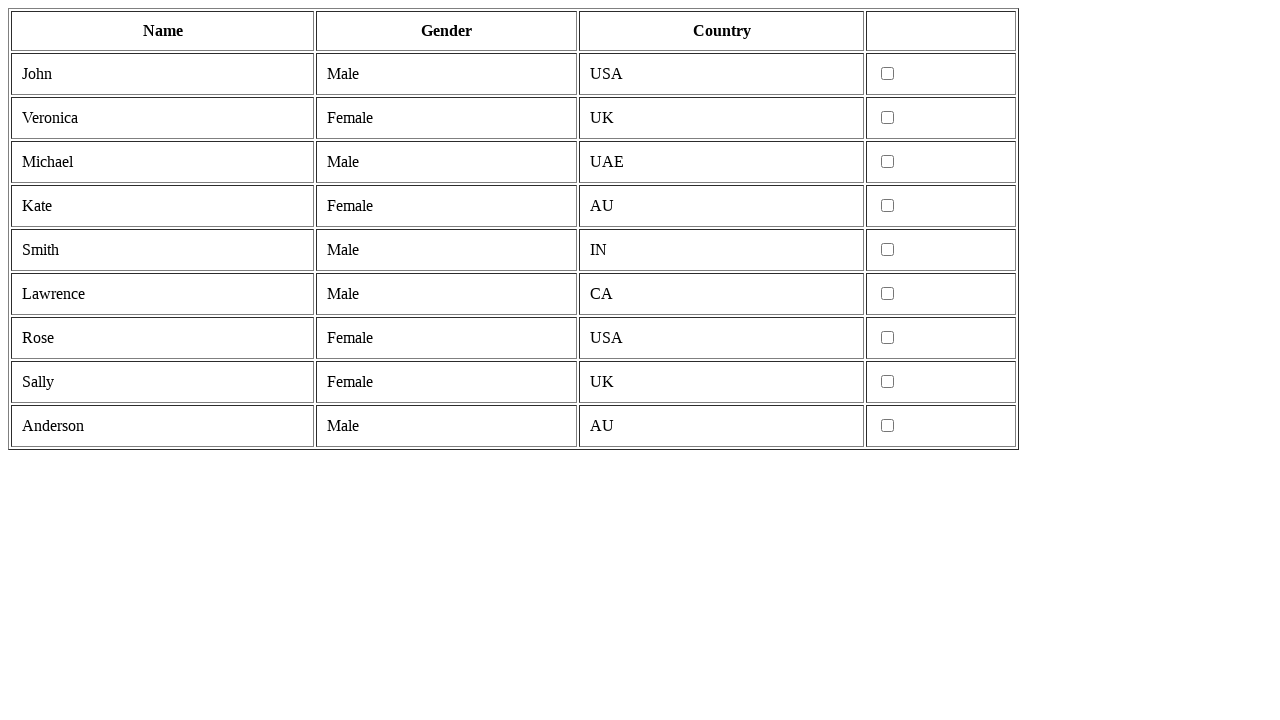

Navigated to table page
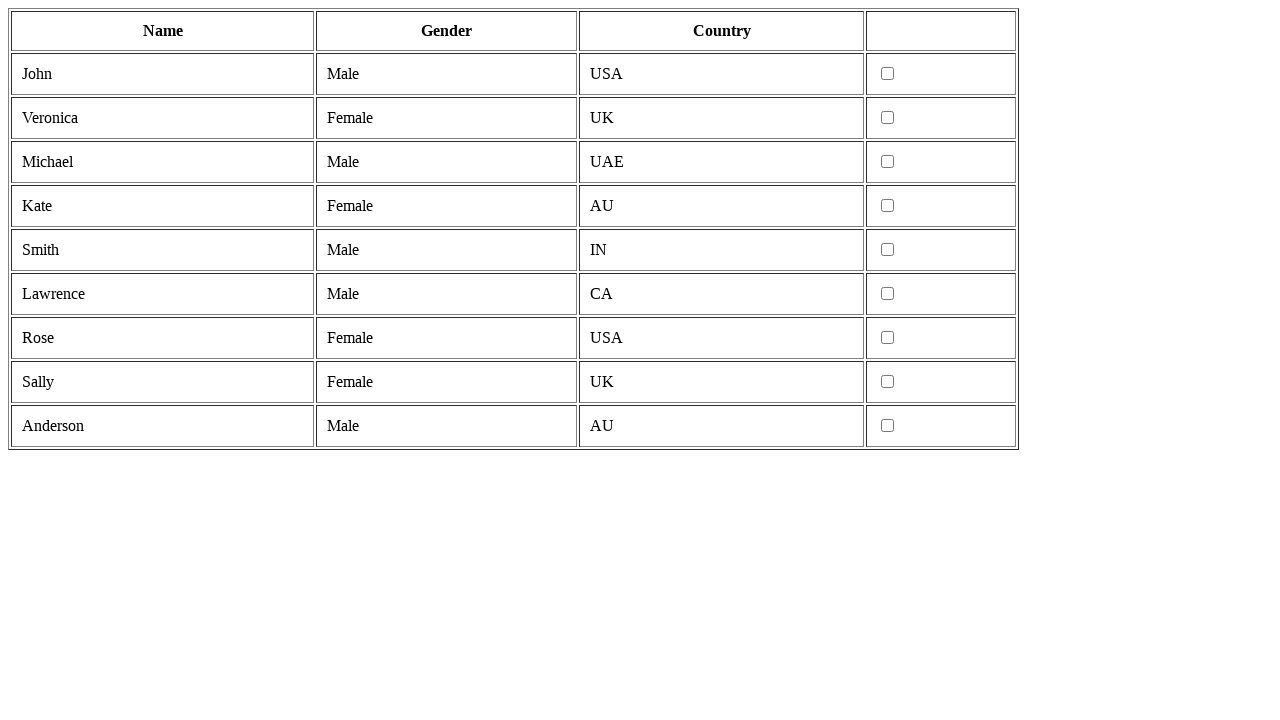

Retrieved all table rows
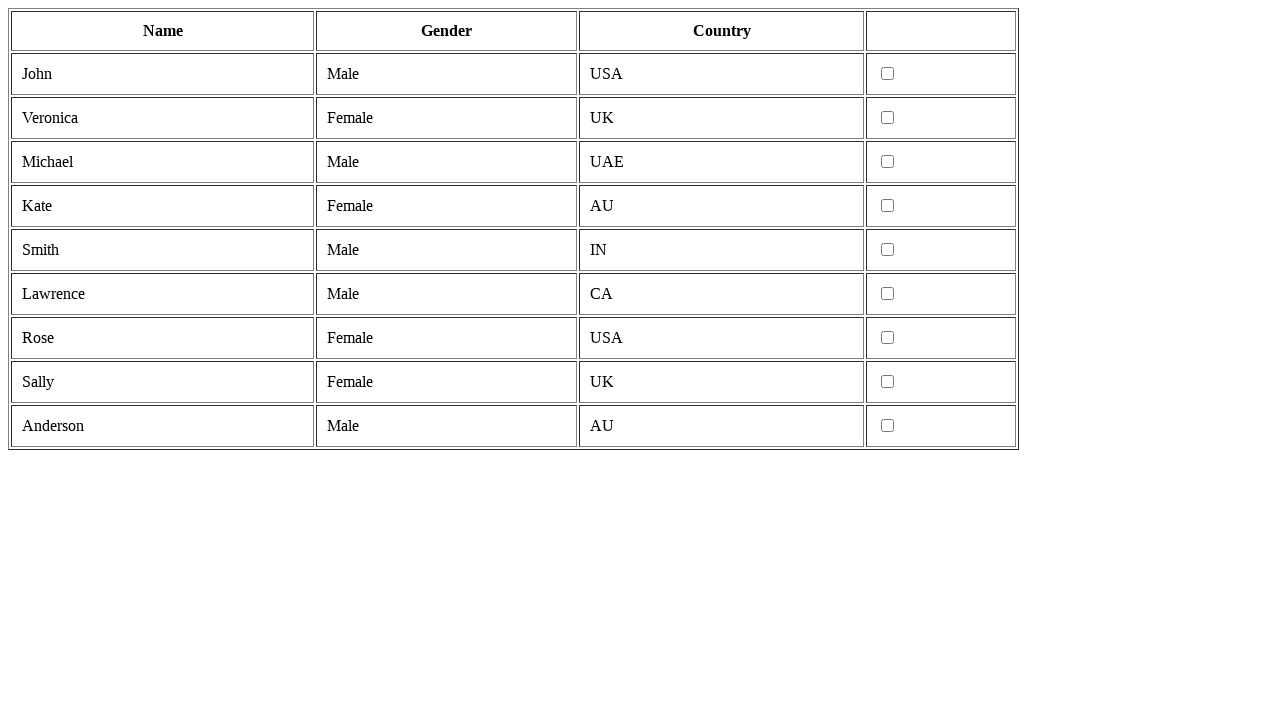

Retrieved cells from table row
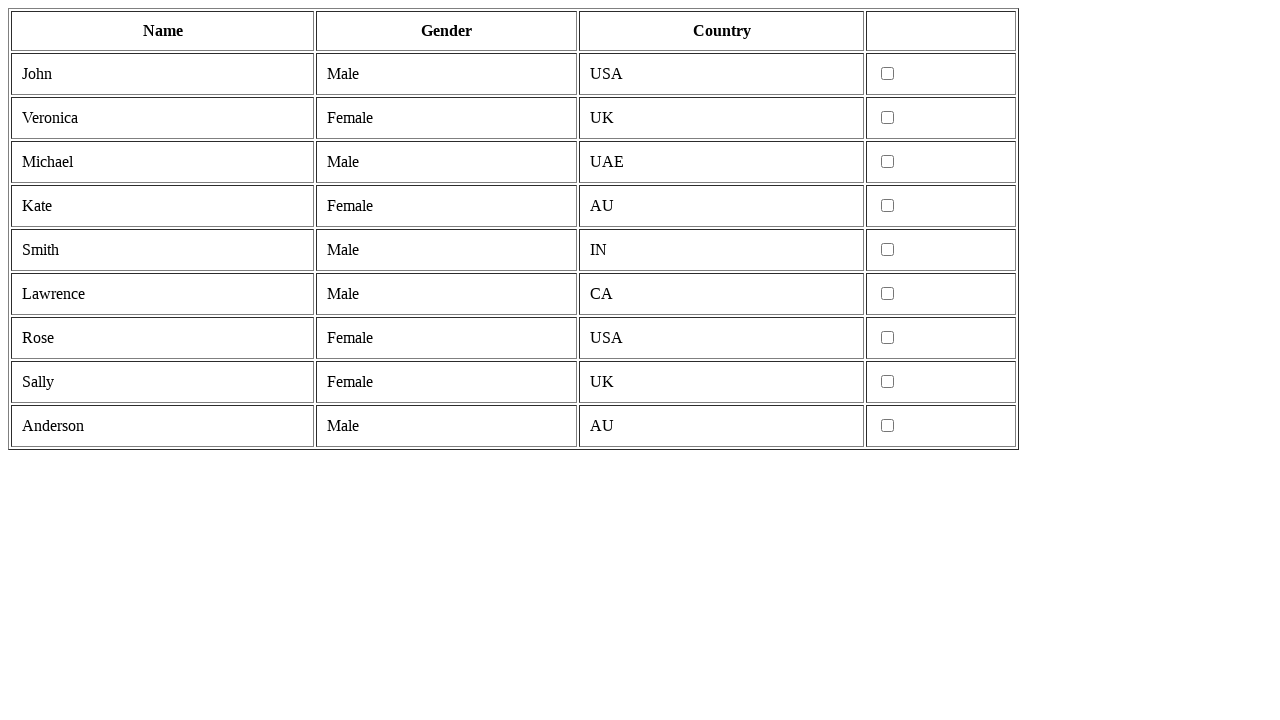

Retrieved cells from table row
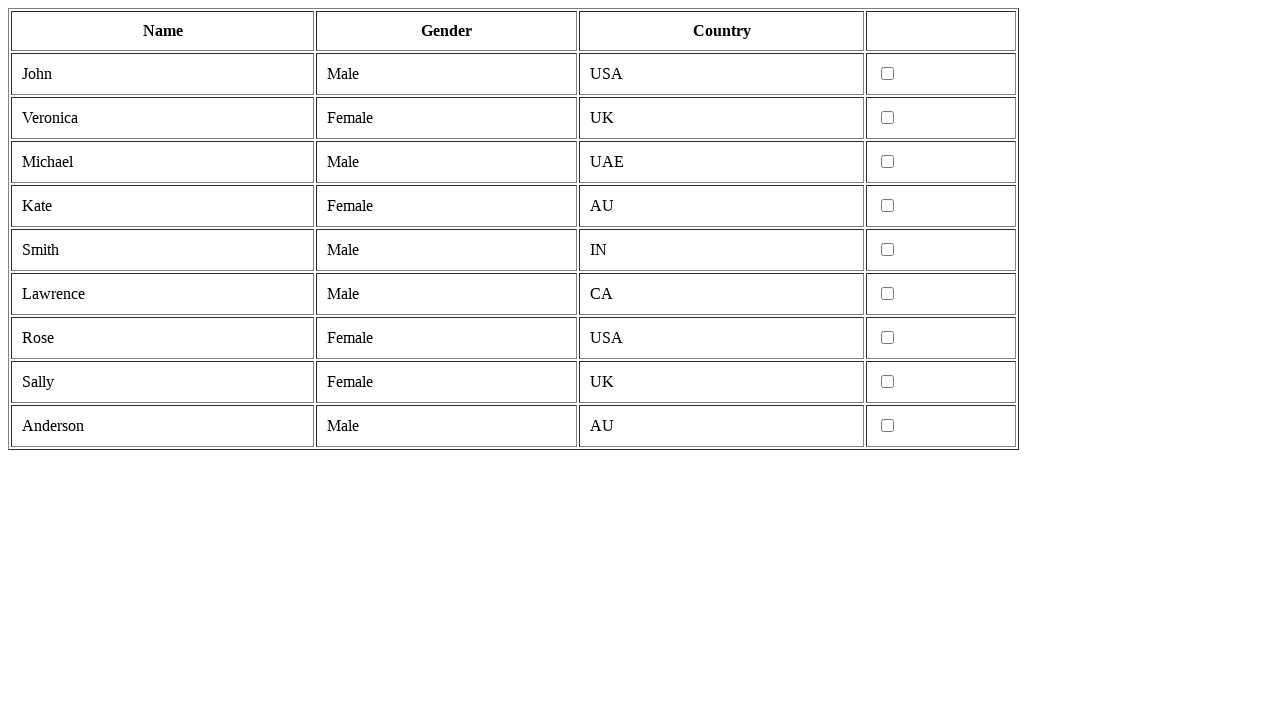

Selected checkbox for female row at (888, 118) on tr >> nth=2 >> td >> nth=3 >> input
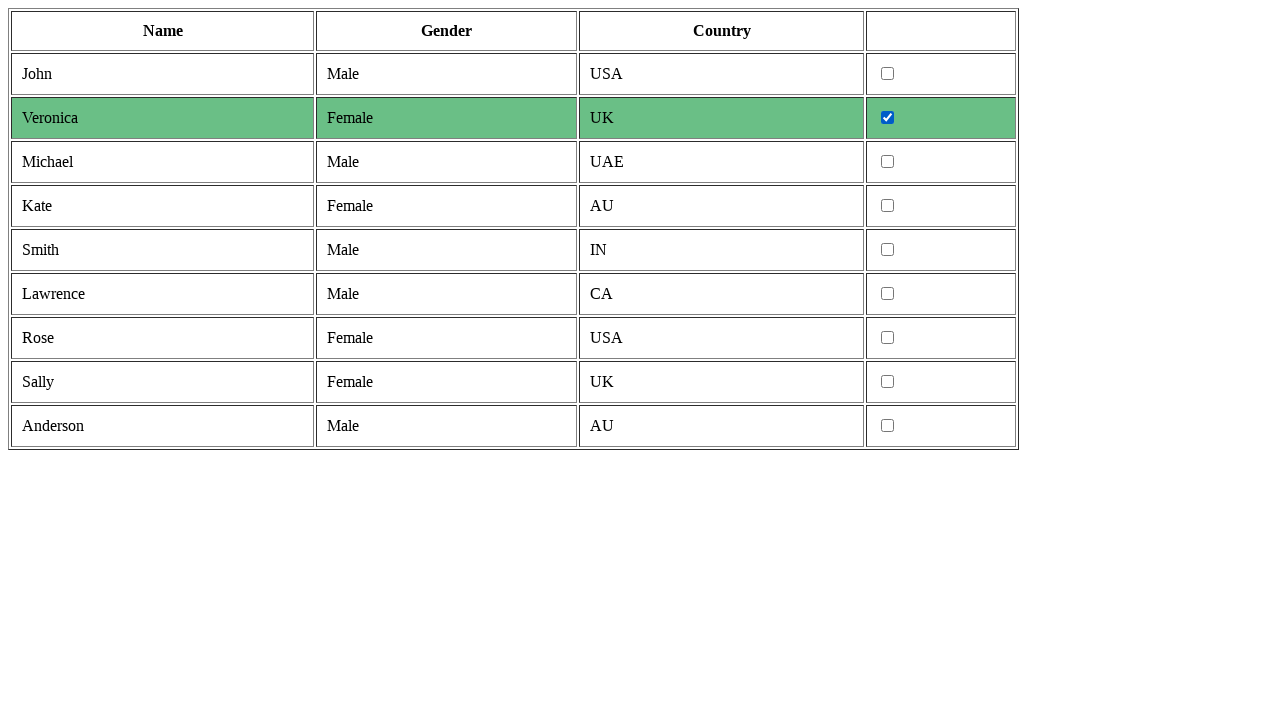

Retrieved cells from table row
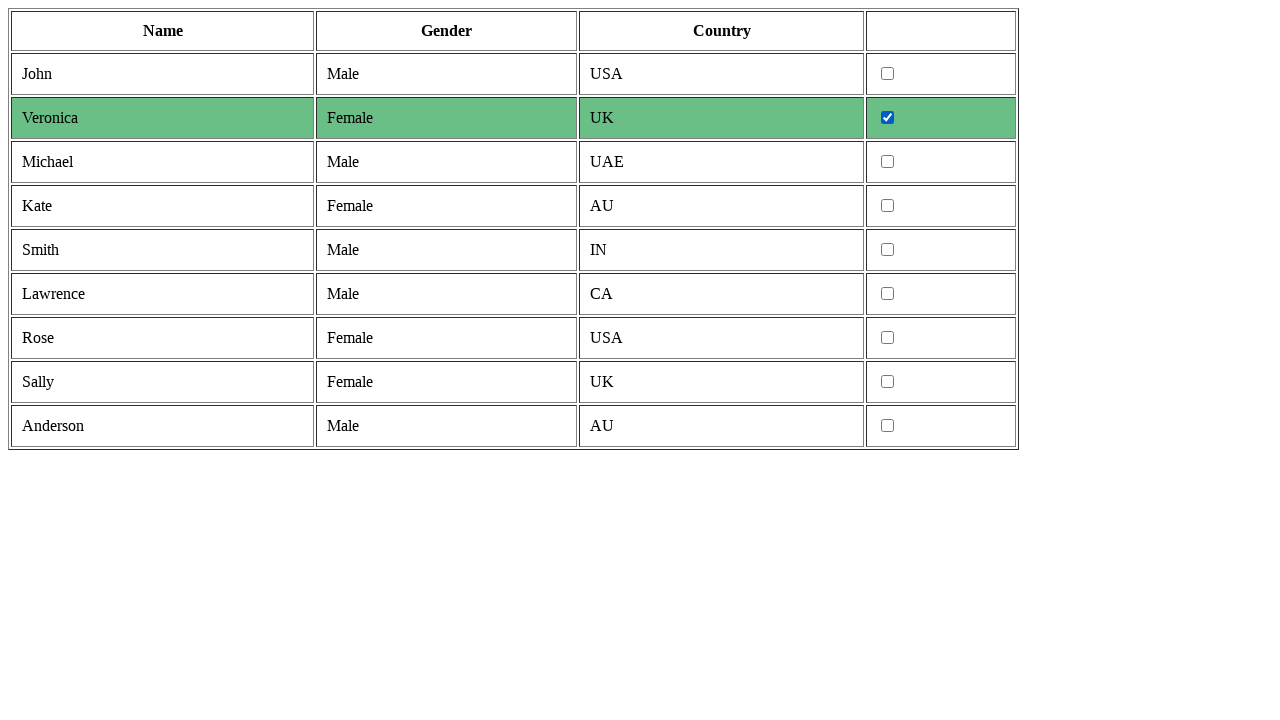

Retrieved cells from table row
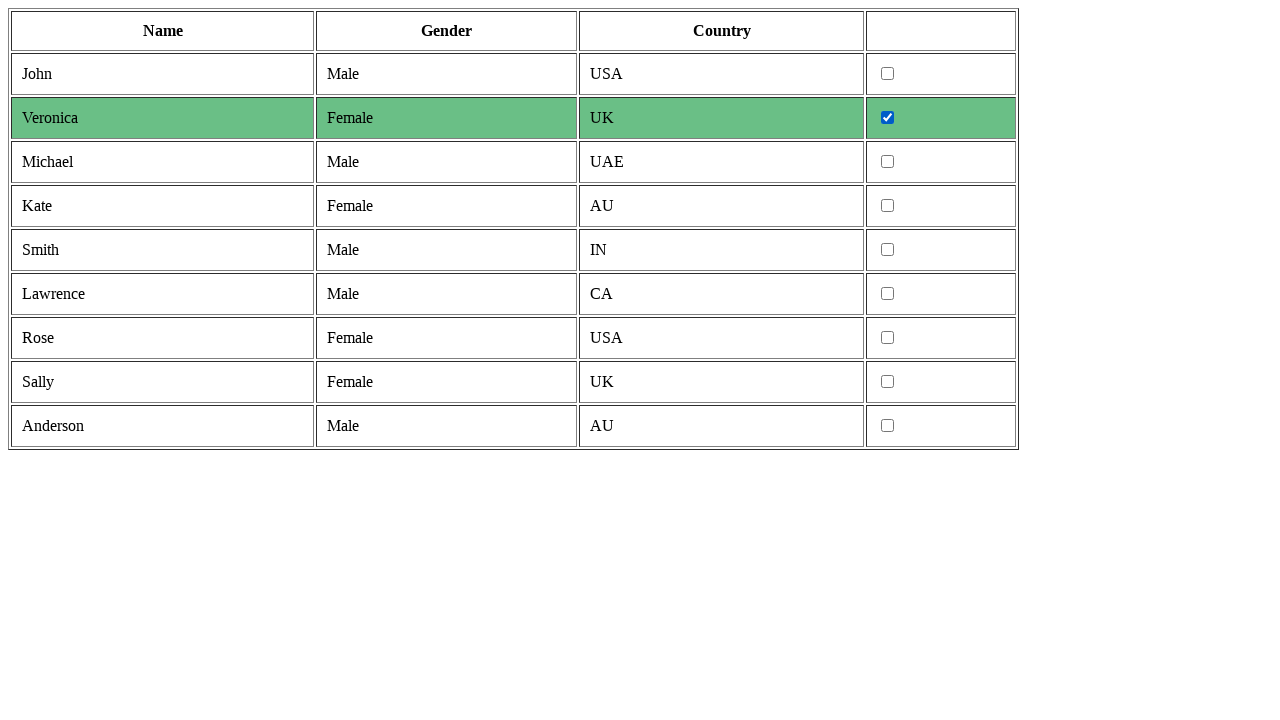

Selected checkbox for female row at (888, 206) on tr >> nth=4 >> td >> nth=3 >> input
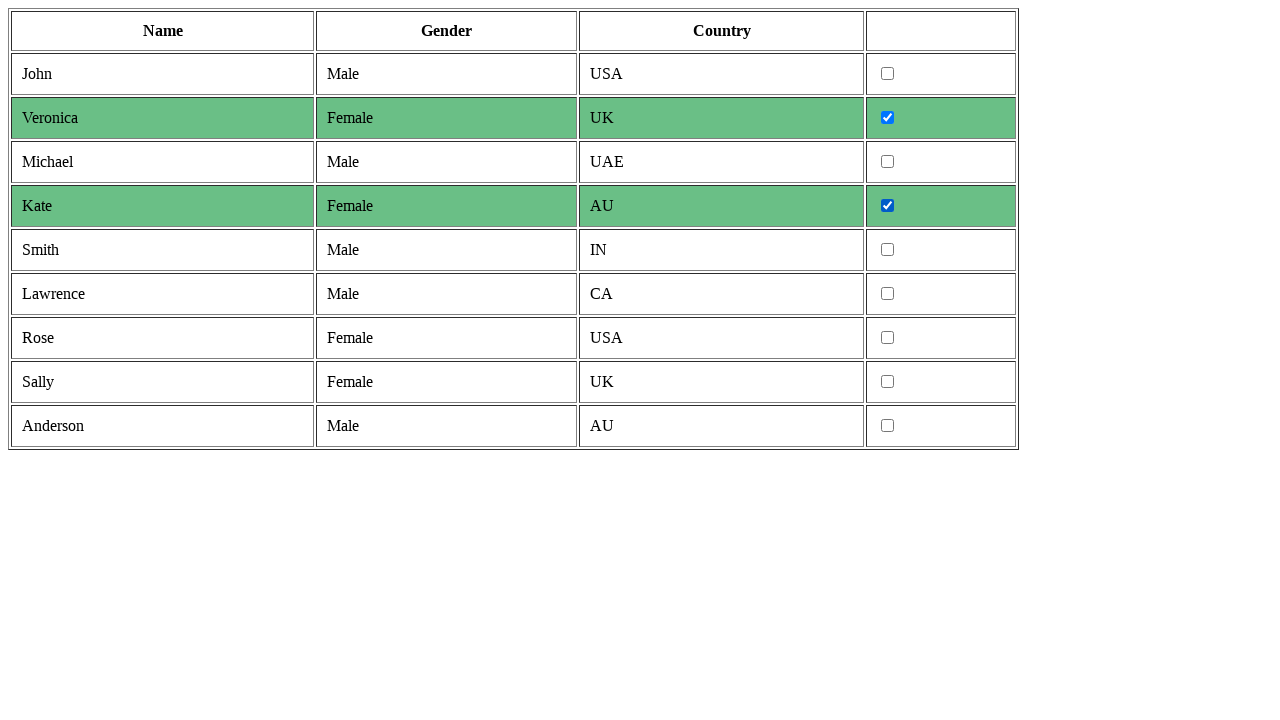

Retrieved cells from table row
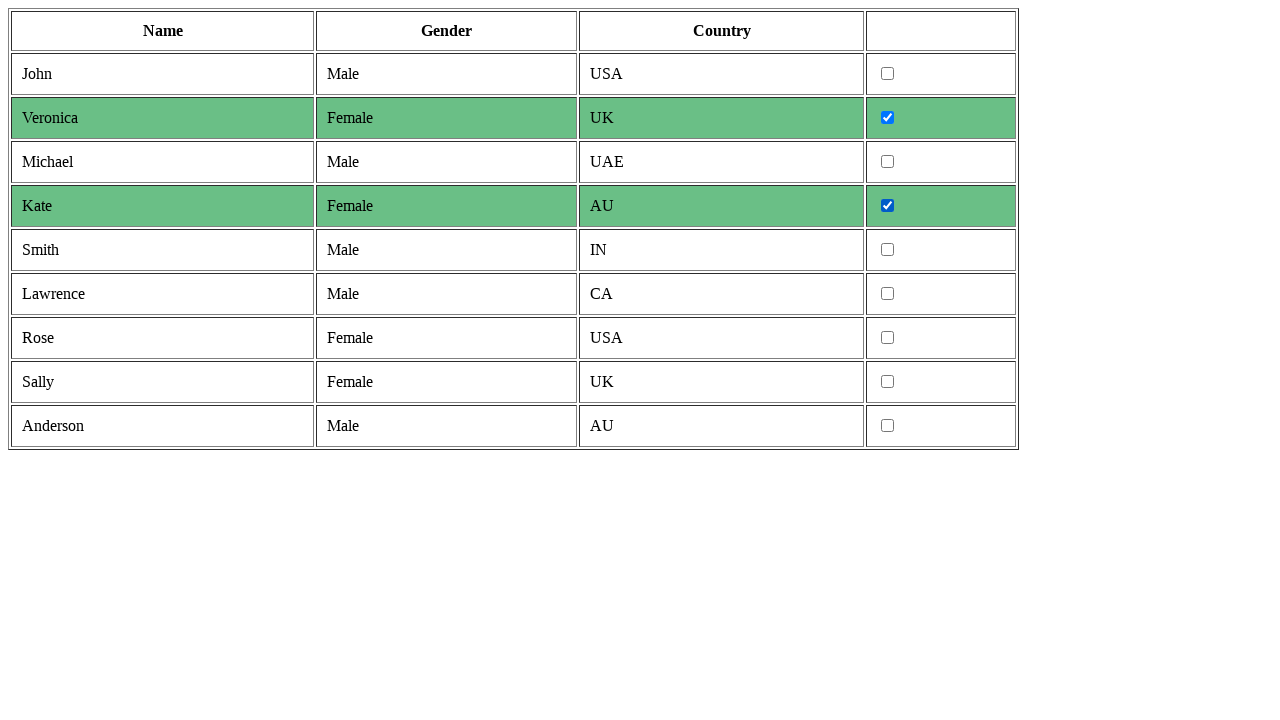

Retrieved cells from table row
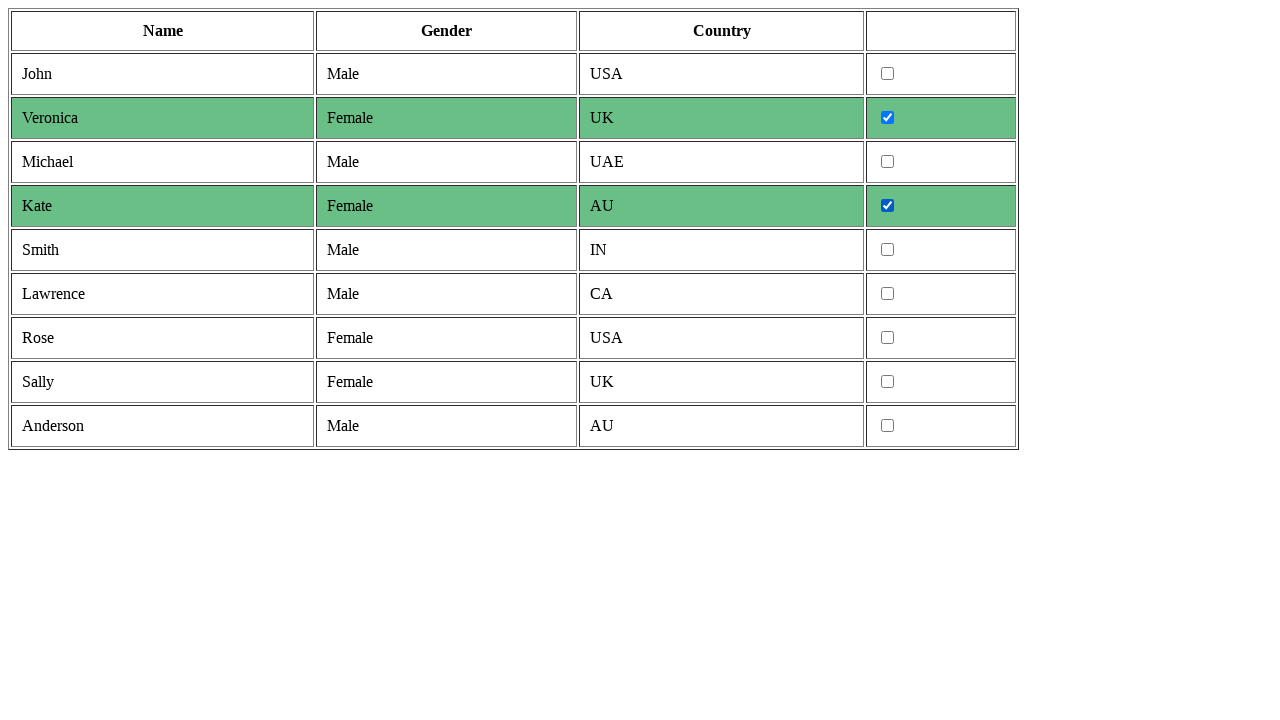

Retrieved cells from table row
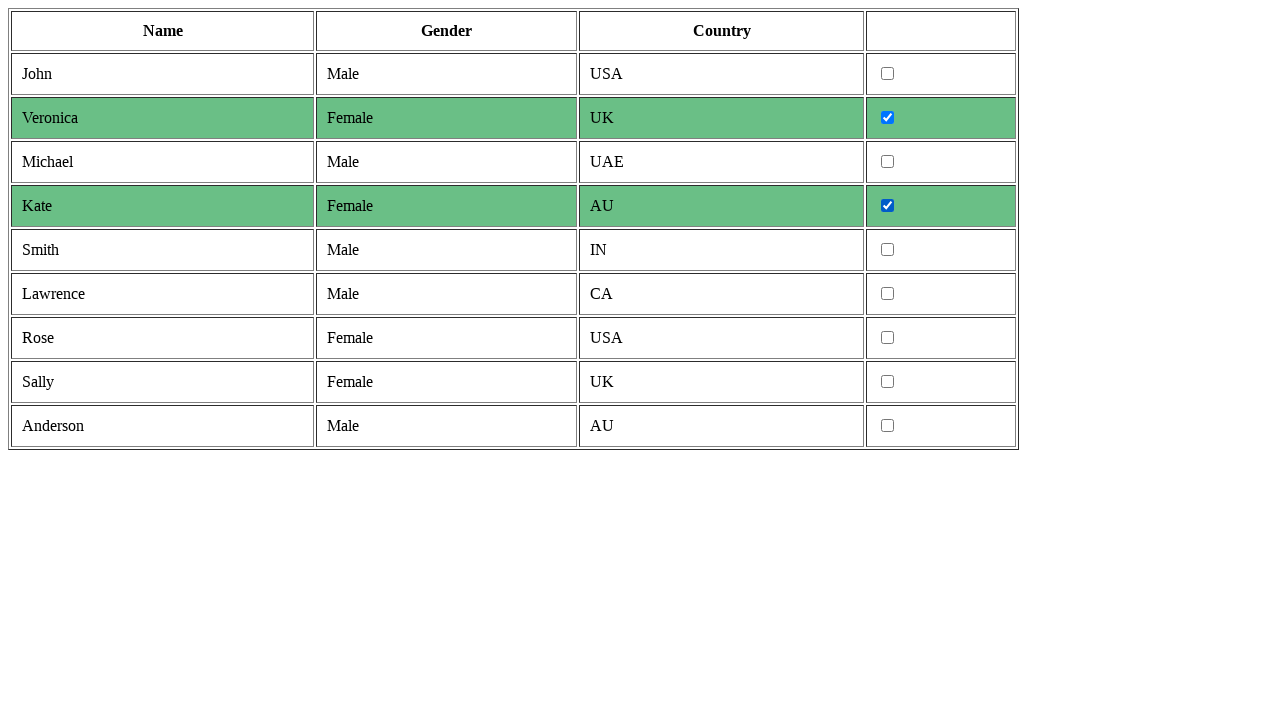

Selected checkbox for female row at (888, 338) on tr >> nth=7 >> td >> nth=3 >> input
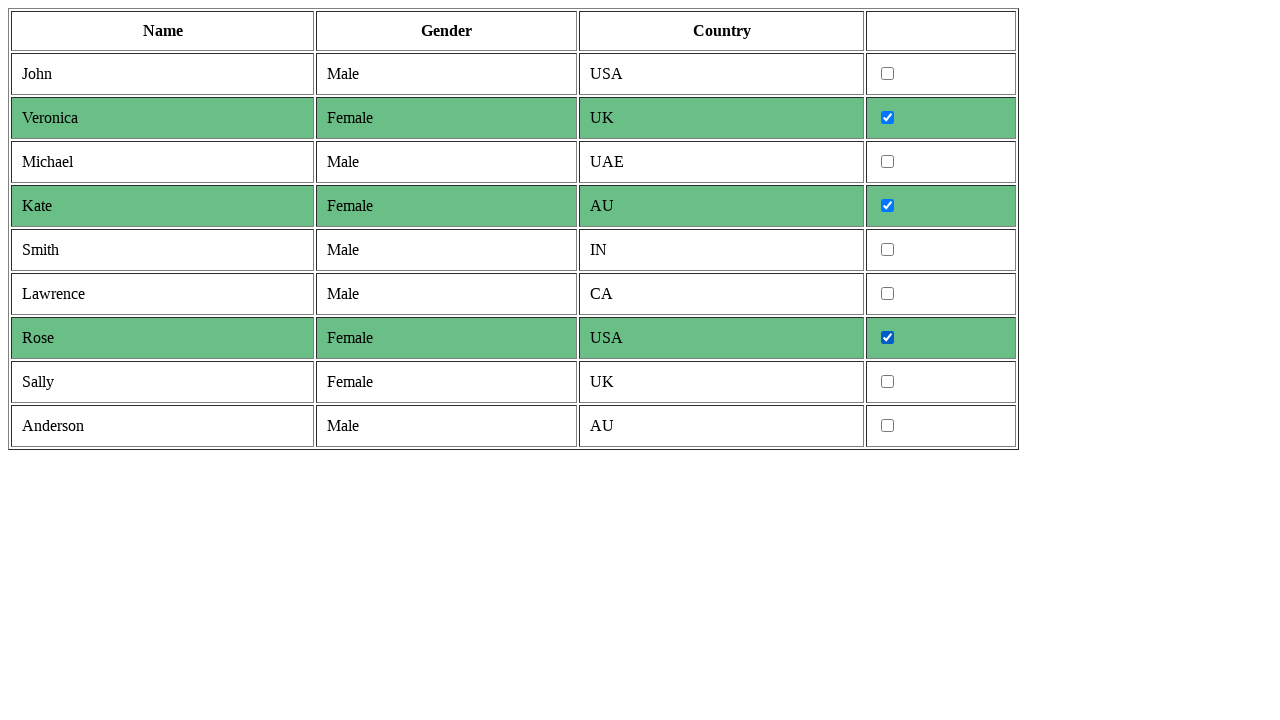

Retrieved cells from table row
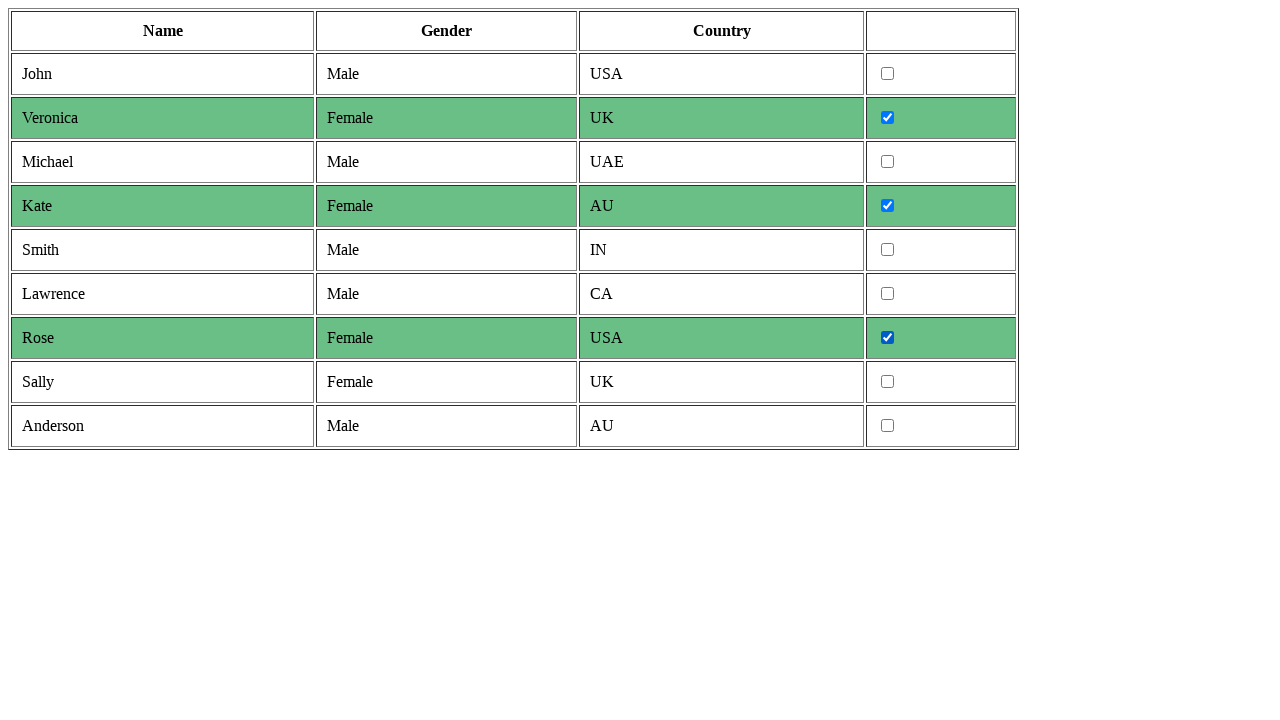

Selected checkbox for female row at (888, 382) on tr >> nth=8 >> td >> nth=3 >> input
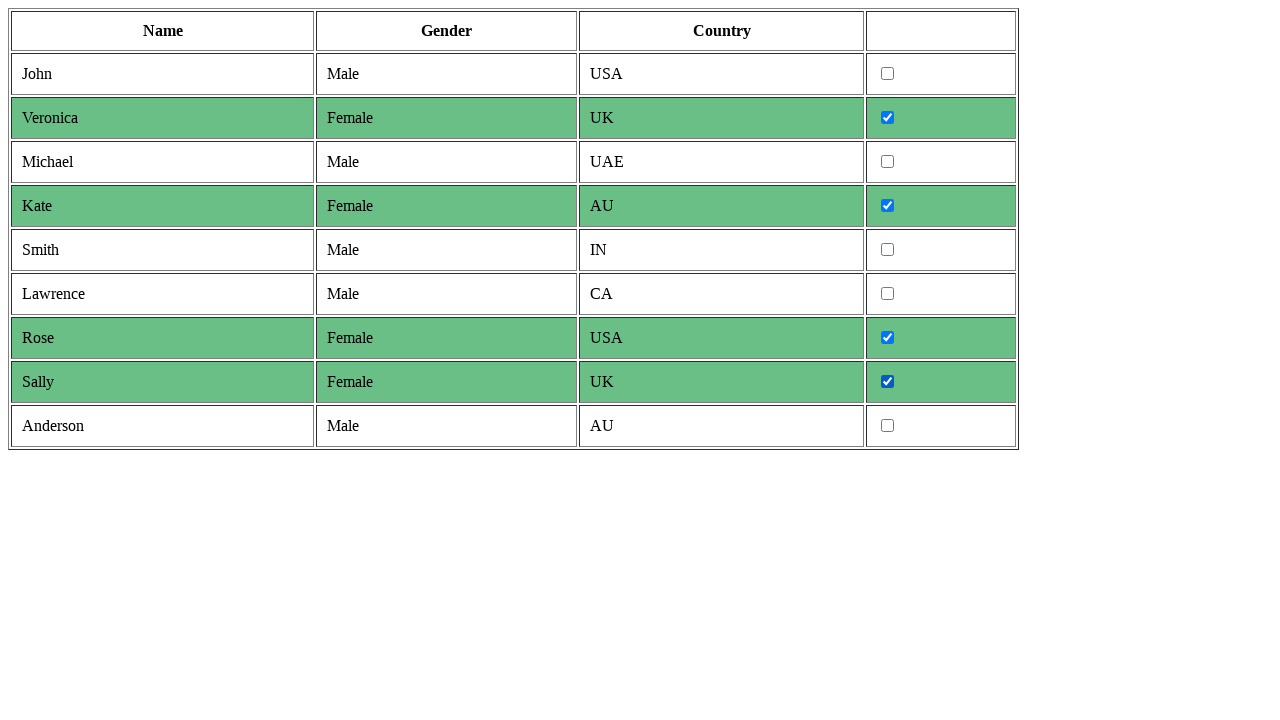

Retrieved cells from table row
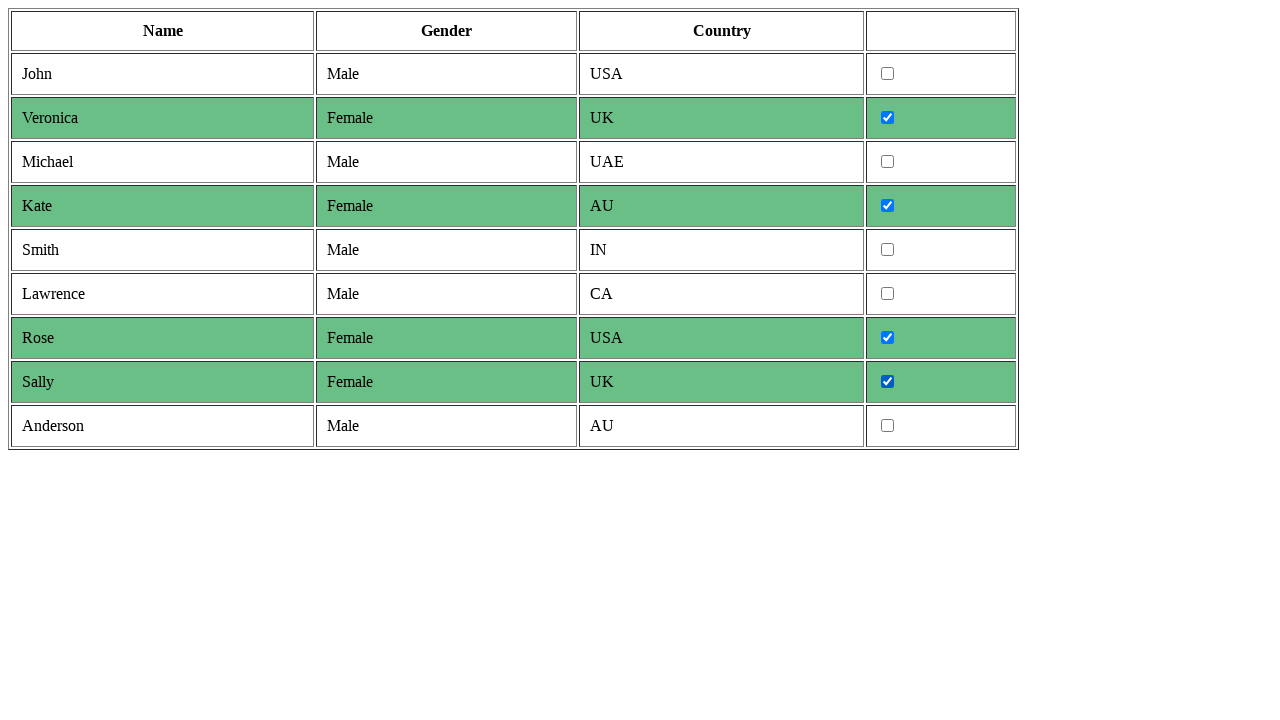

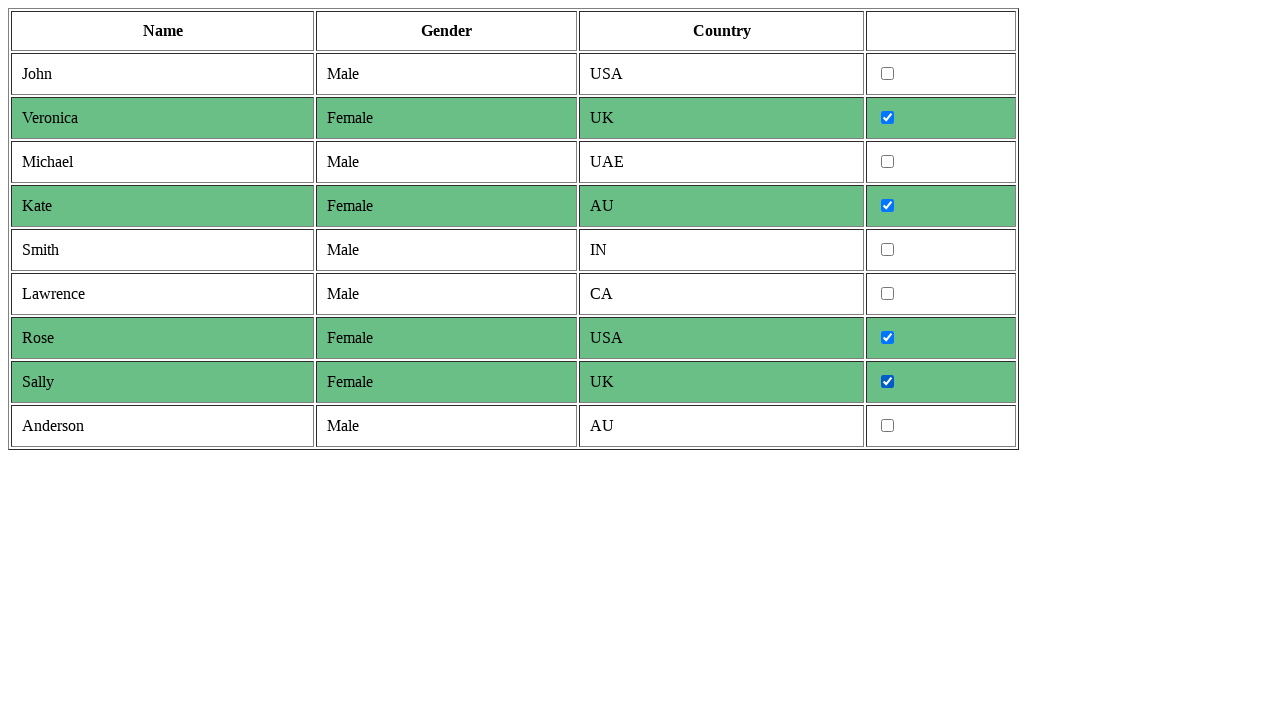